Navigates to Google Translate with a pre-filled English to French translation request and waits for the translation result to appear on the page.

Starting URL: https://translate.google.co.in/#view=home&op=translate&sl=en&tl=fr&text=Hello%20world

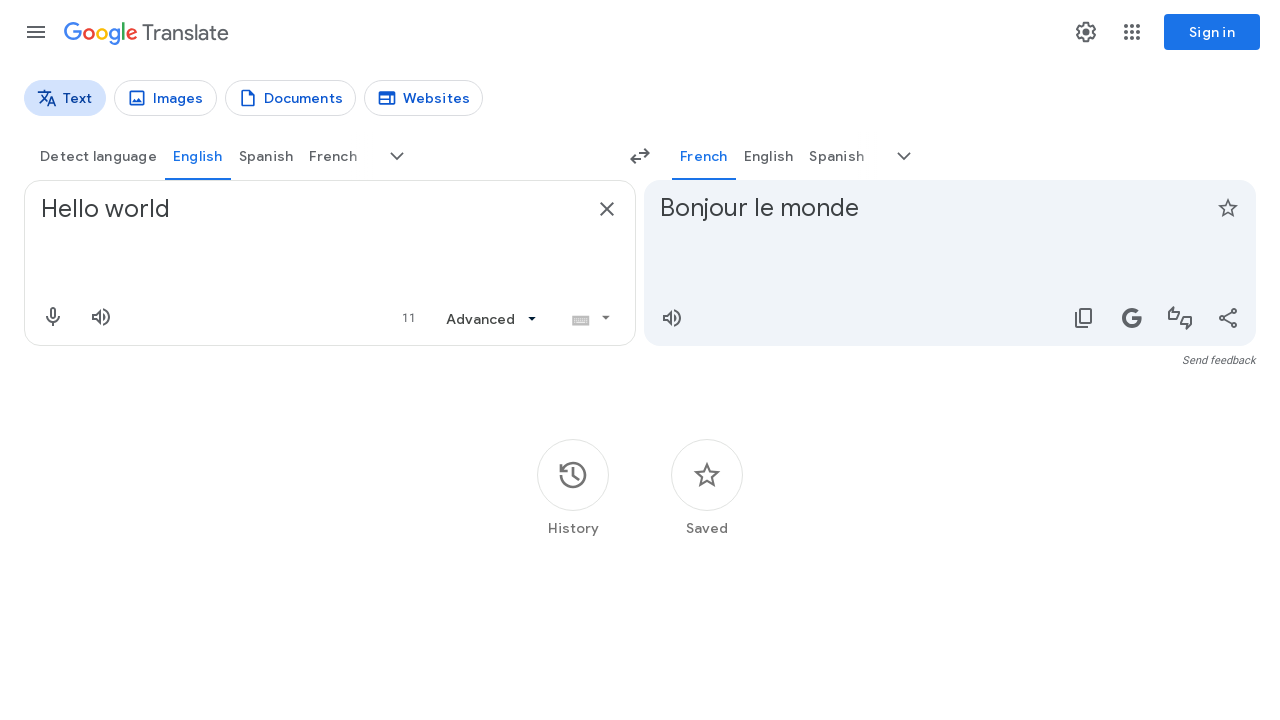

Navigated to Google Translate with English to French translation request for 'Hello world'
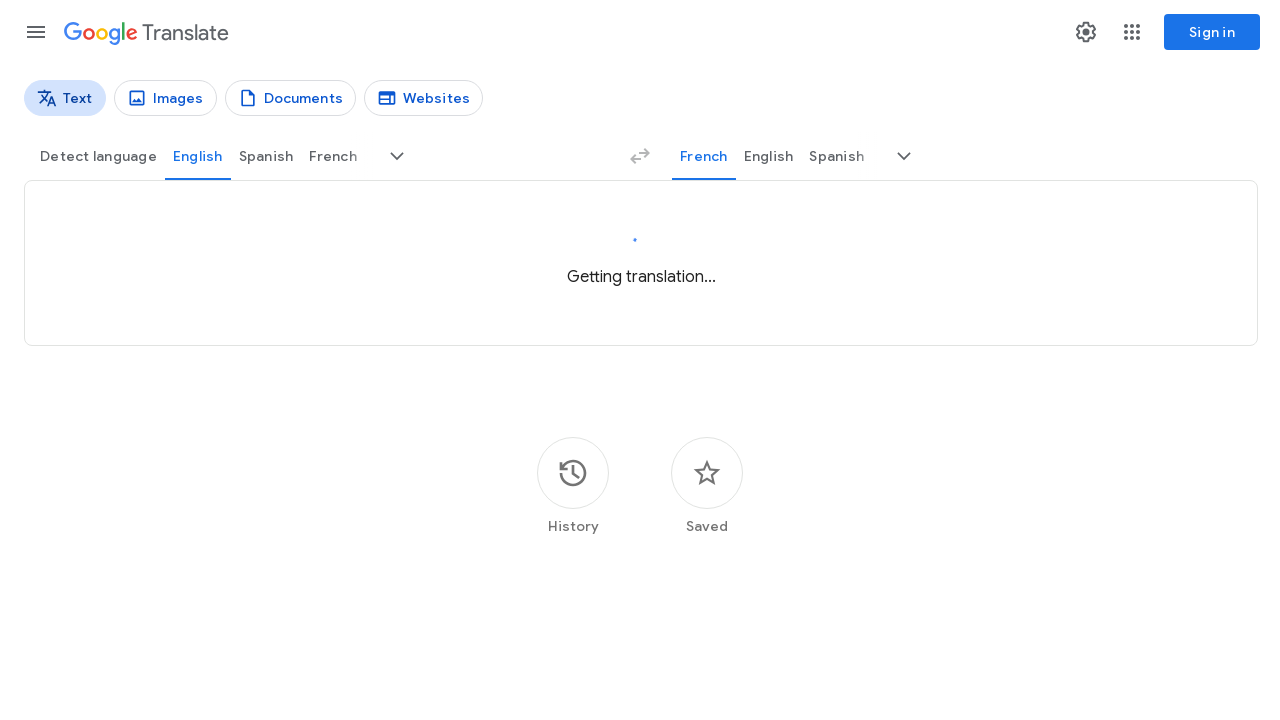

Translation result appeared on the page
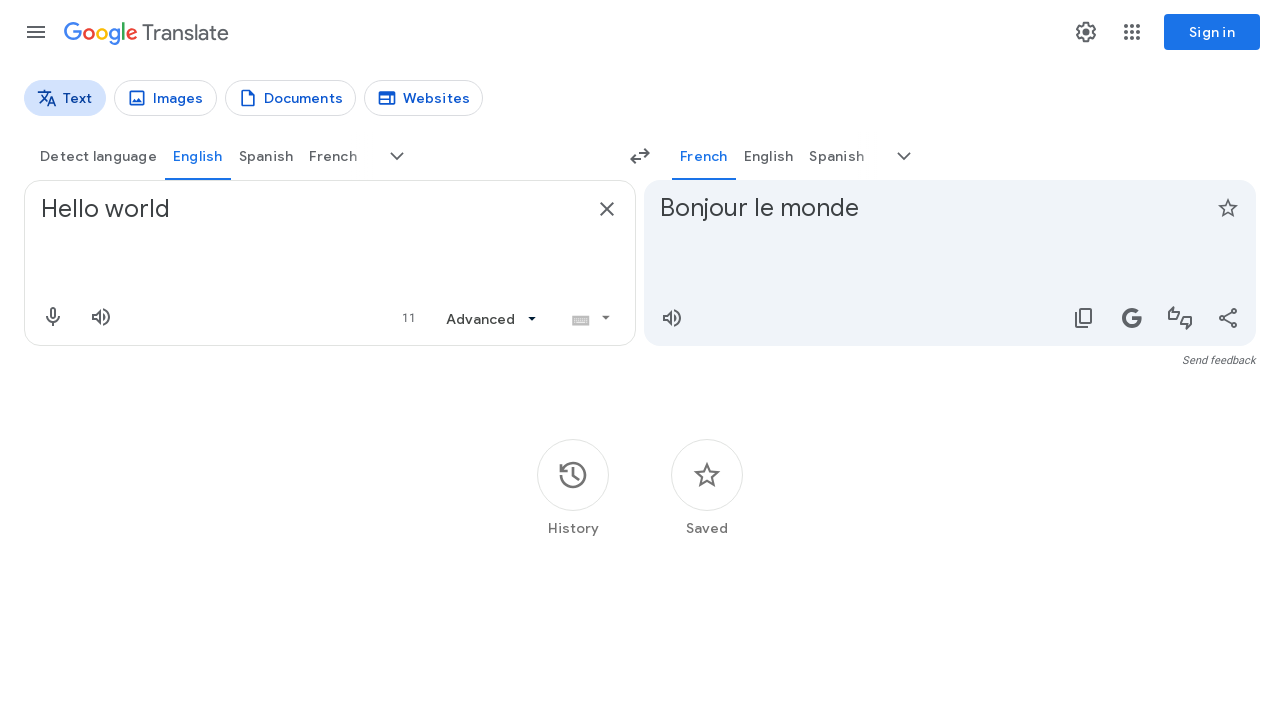

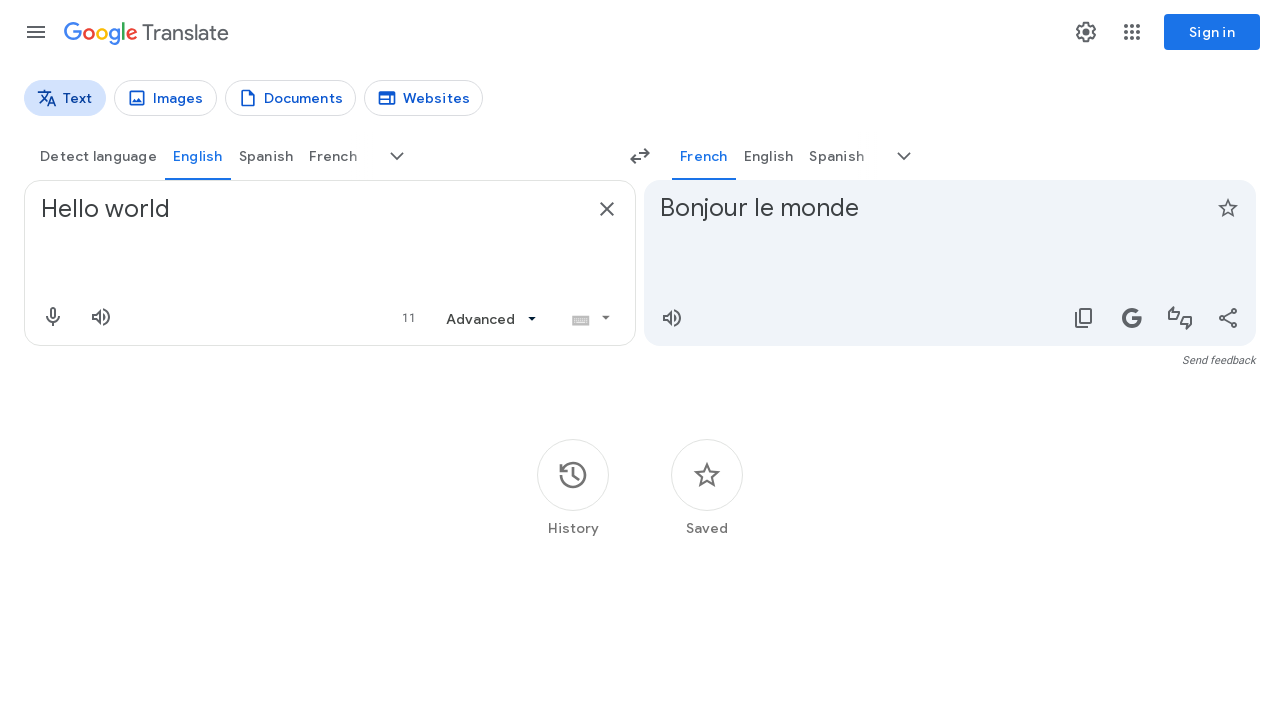